Tests horizontal slider functionality by moving the slider to various positions (start, middle, end, and edge cases) using keyboard arrow keys

Starting URL: https://the-internet.herokuapp.com/horizontal_slider

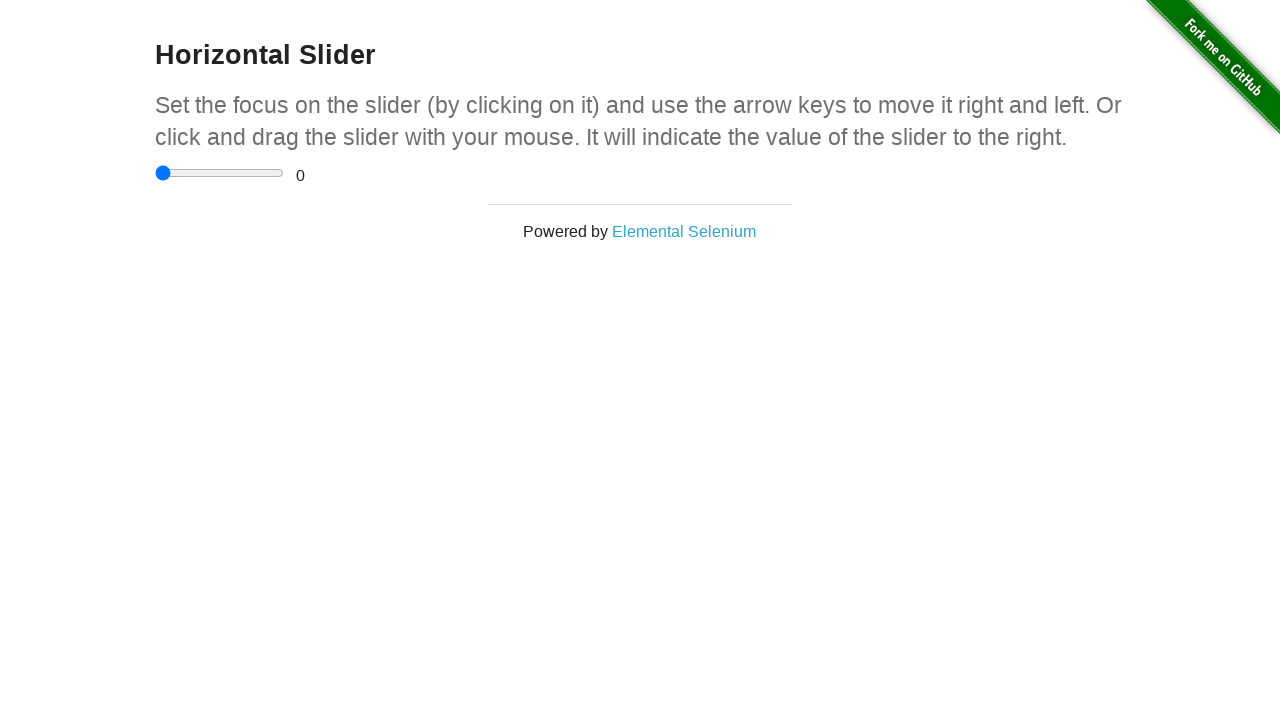

Waited for slider container to be visible
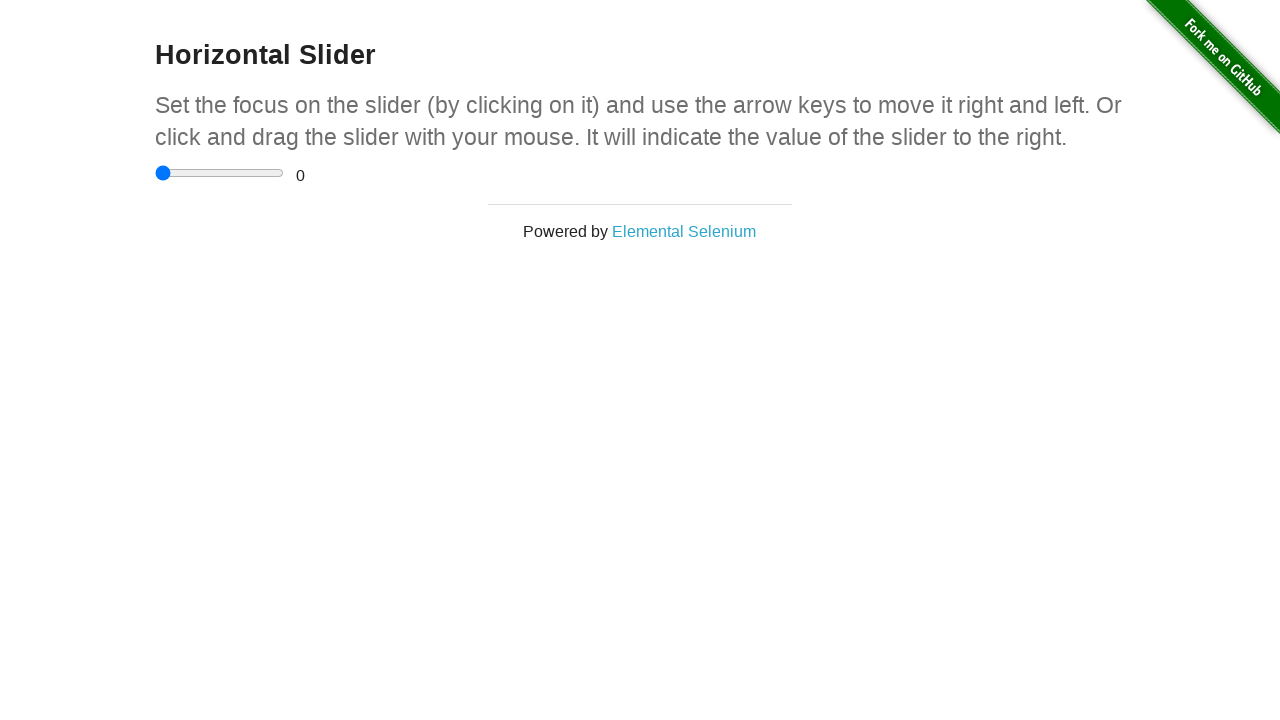

Located the slider input element
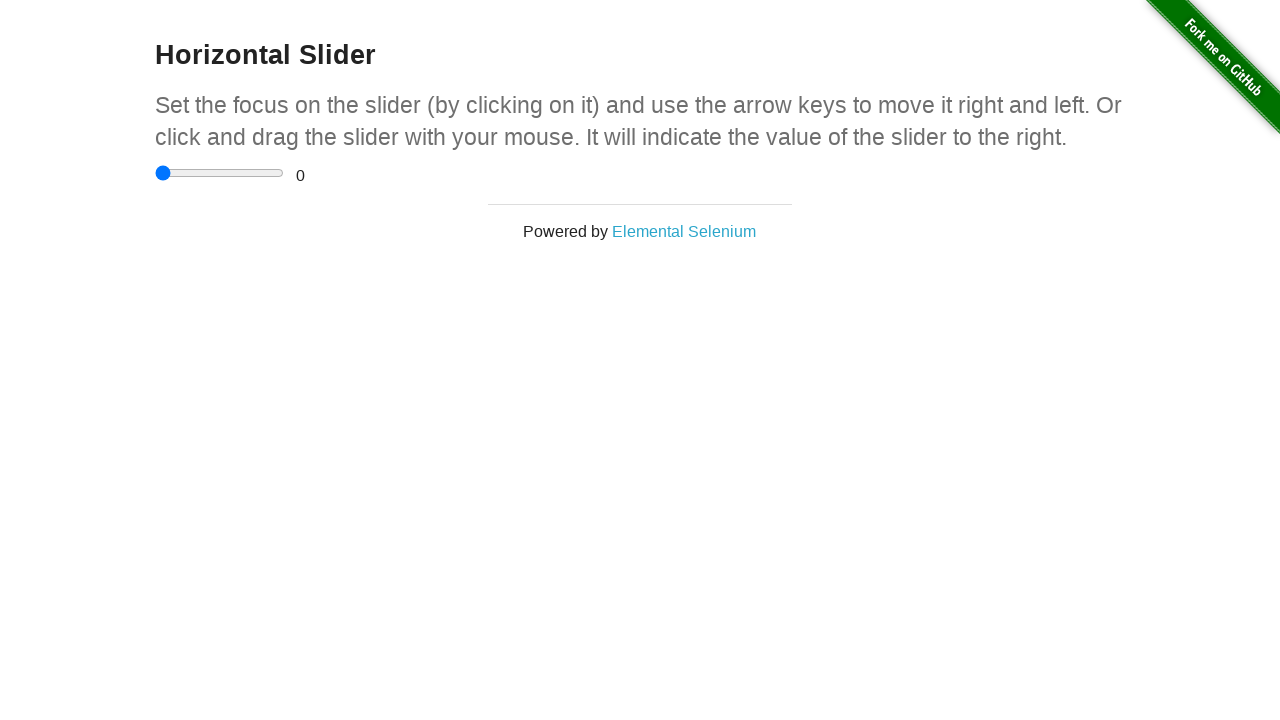

Focused on the slider input on div.sliderContainer input
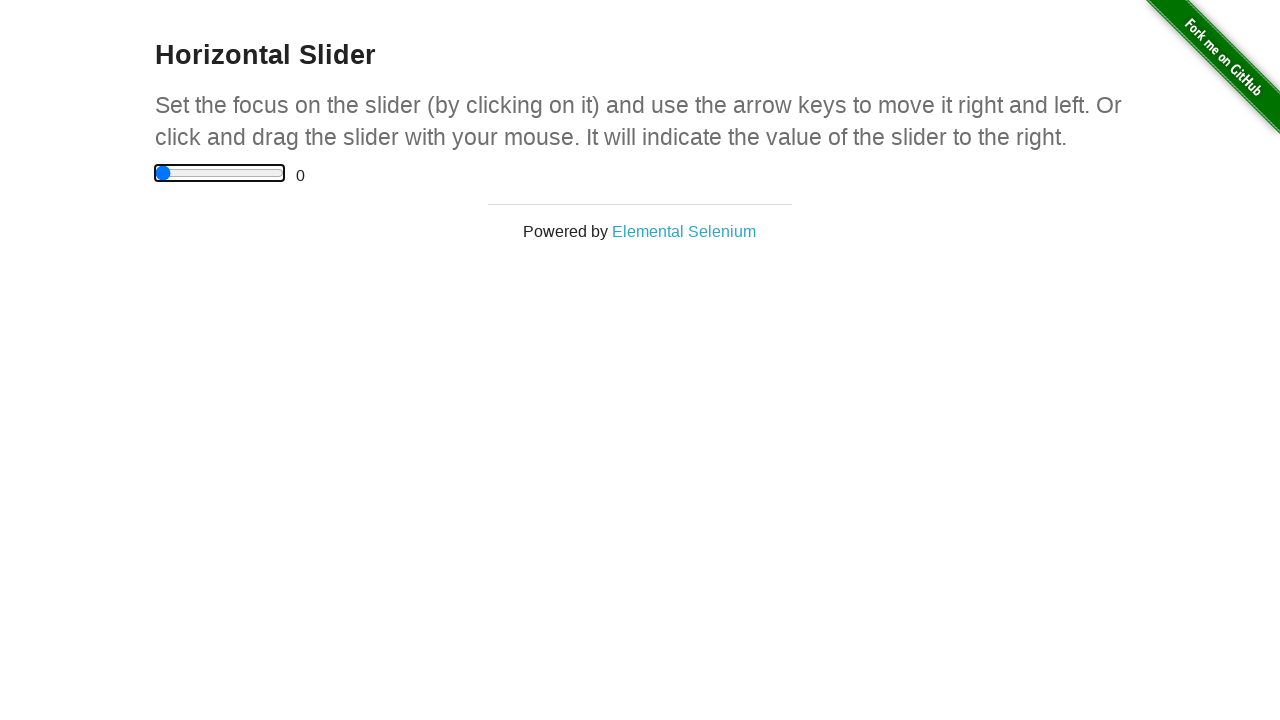

Moved slider to start position (0) on div.sliderContainer input
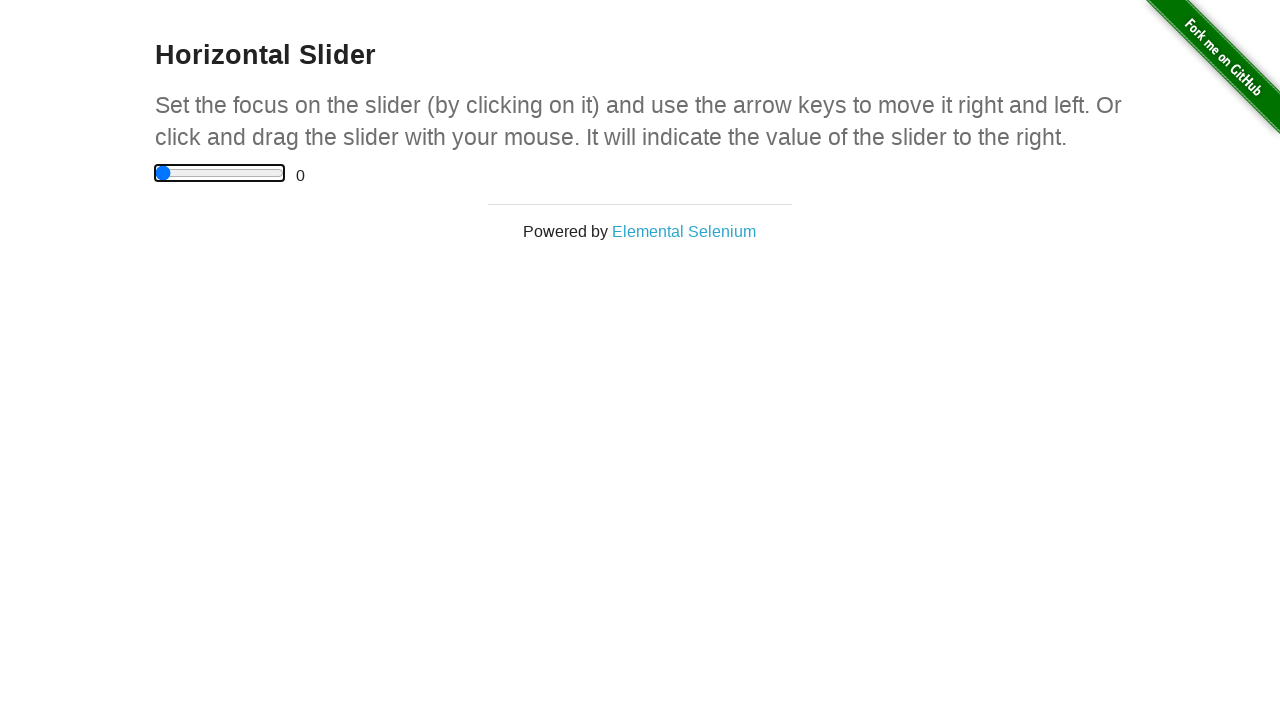

Waited 300ms for slider animation
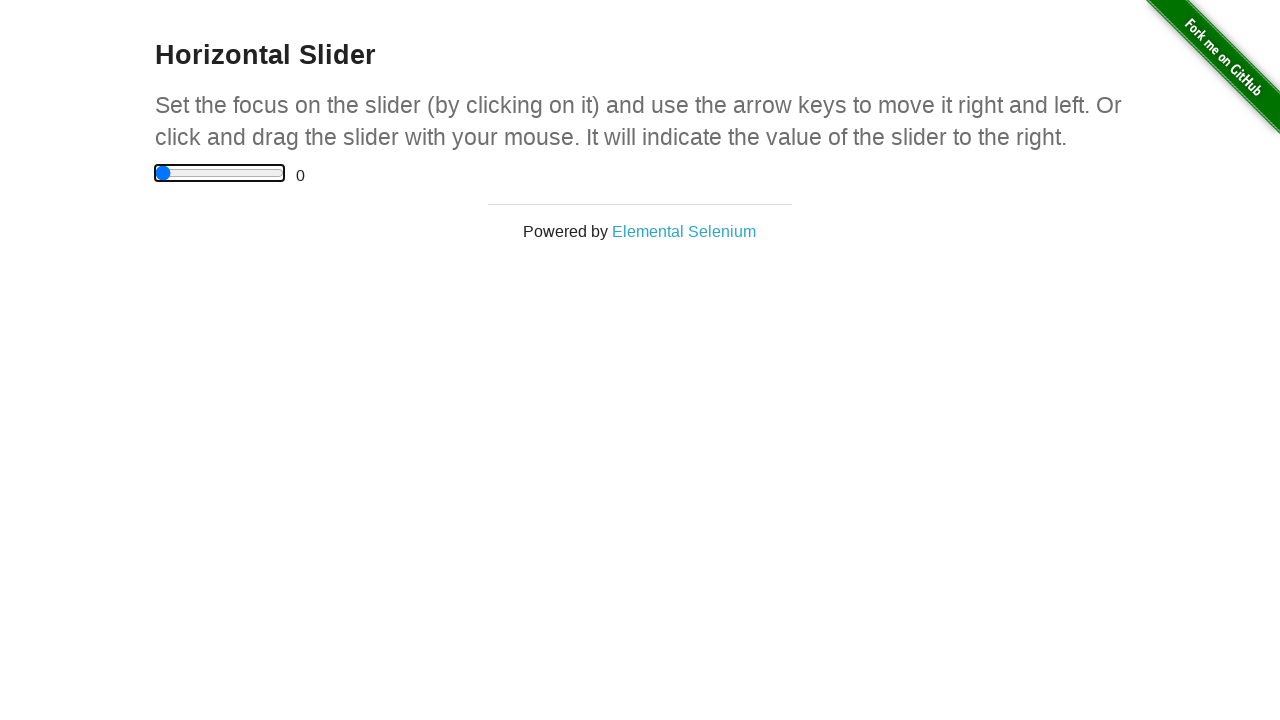

Moved slider to middle position (2.5) on div.sliderContainer input
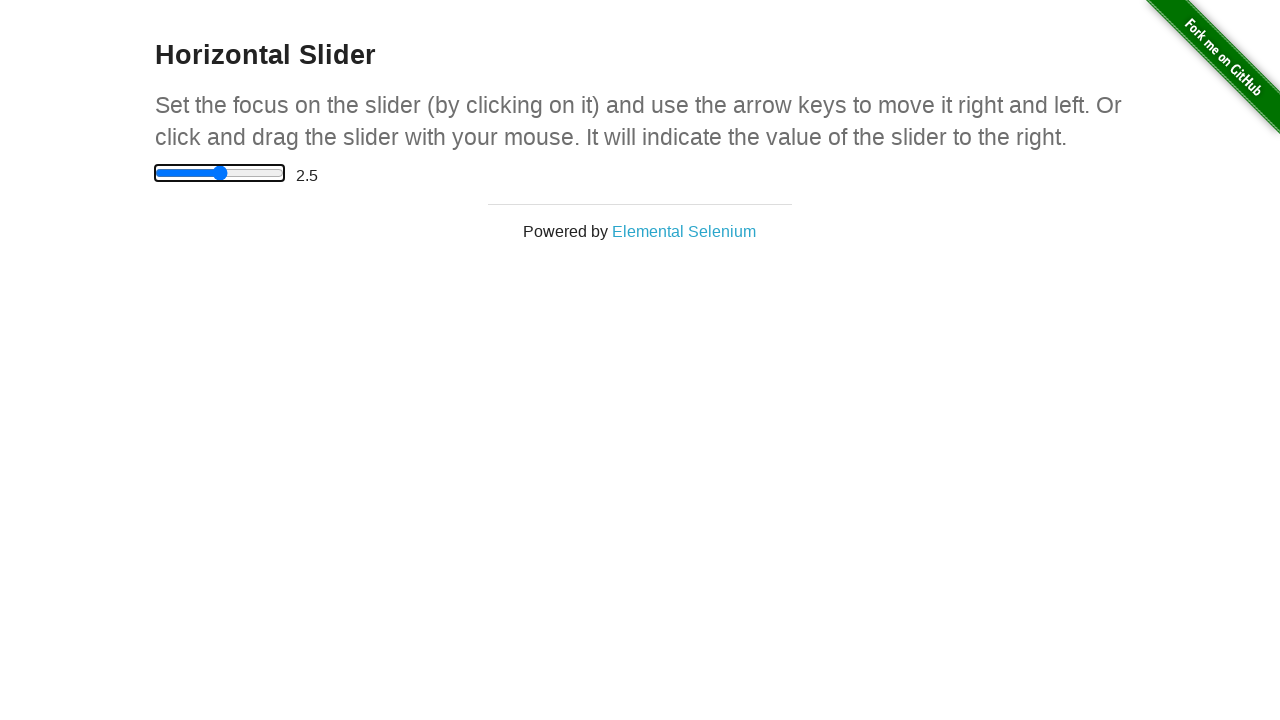

Waited 300ms for slider animation
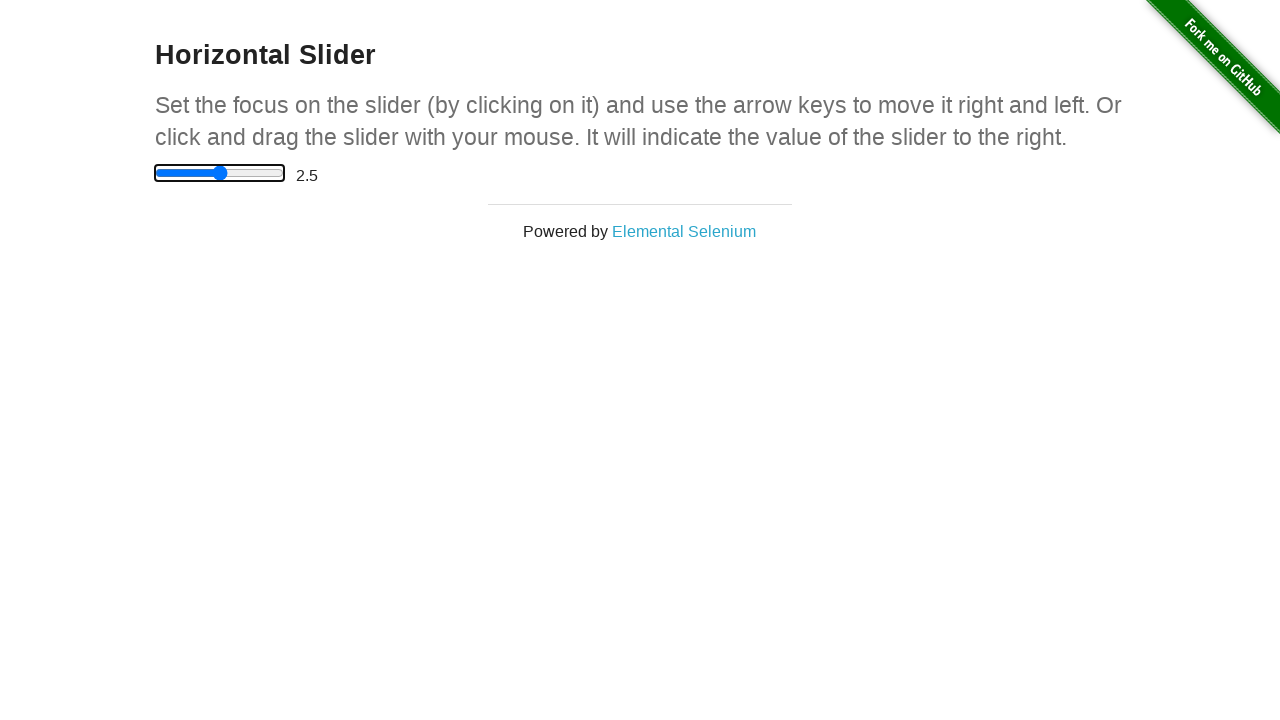

Moved slider to end position (5) on div.sliderContainer input
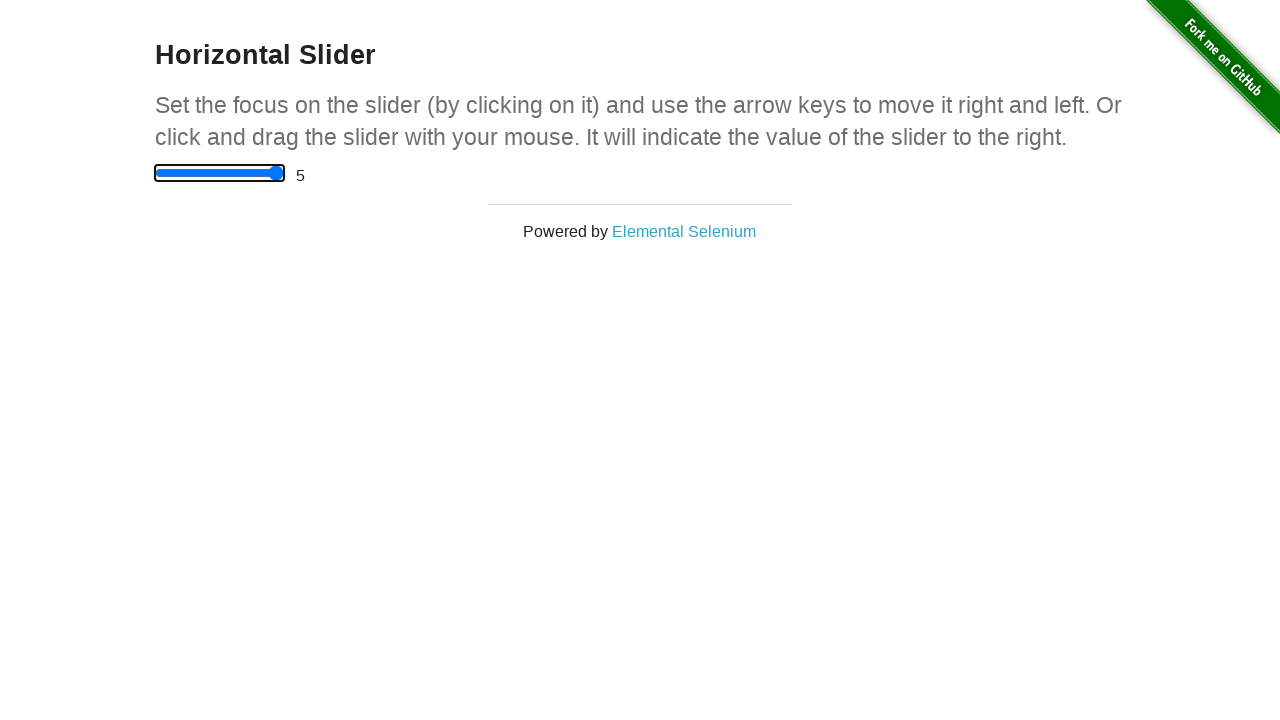

Waited 300ms for slider animation
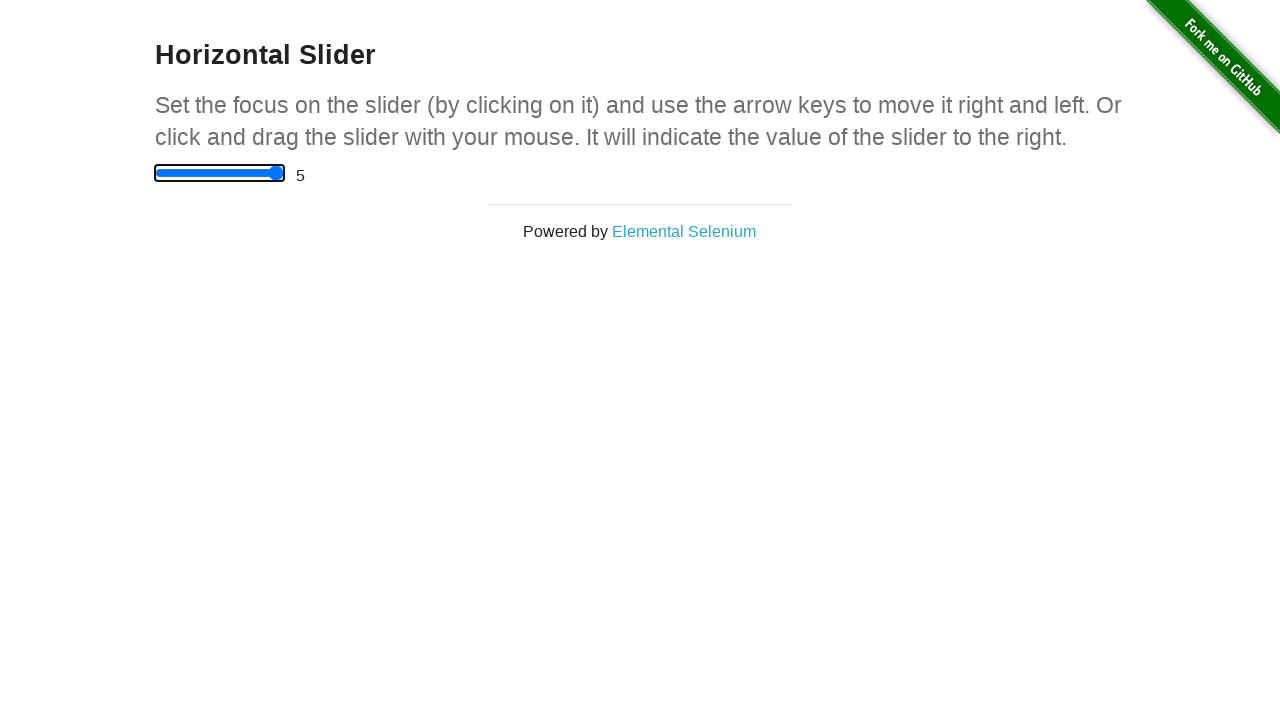

Attempted to move slider before start position (0) on div.sliderContainer input
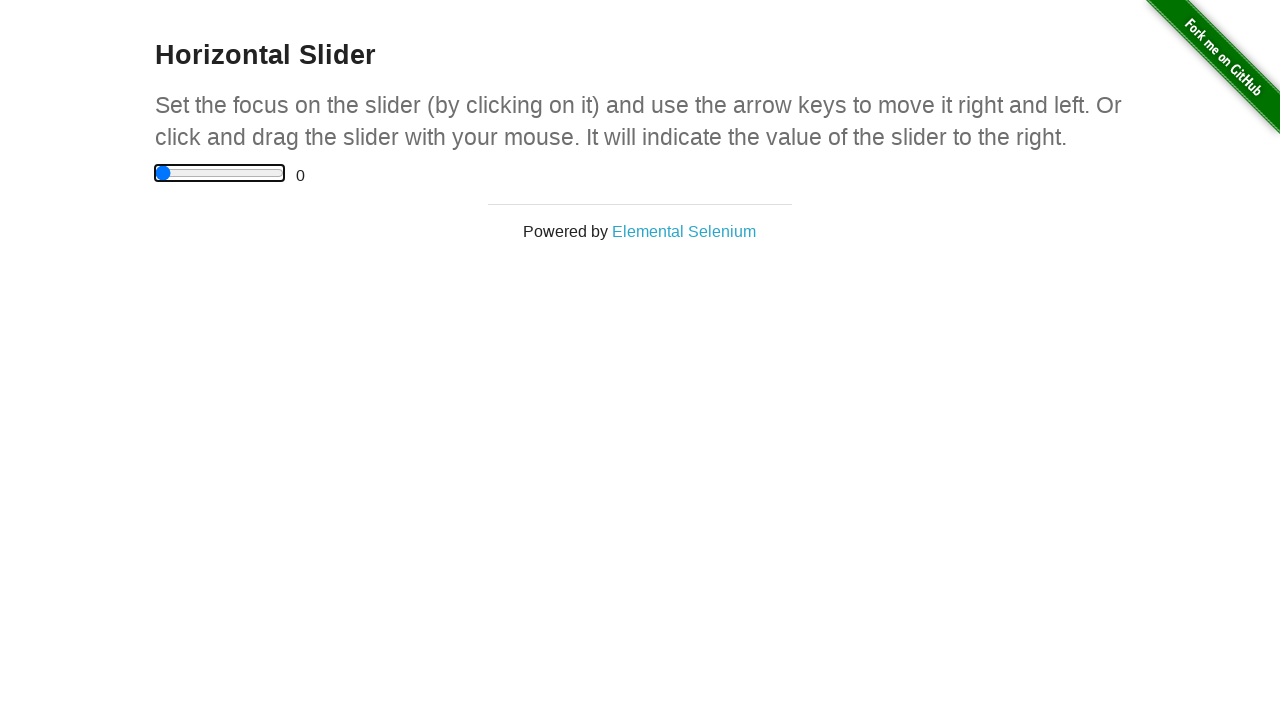

Waited 300ms for slider animation
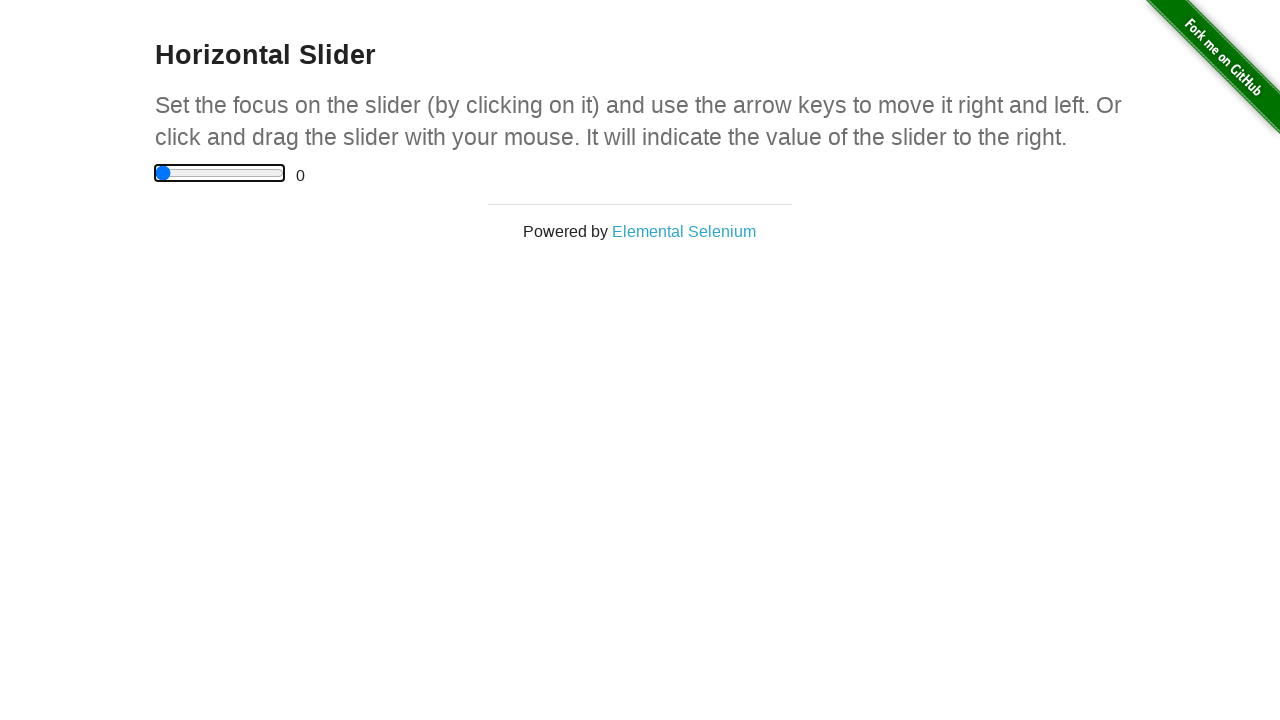

Attempted to move slider after end position (5) on div.sliderContainer input
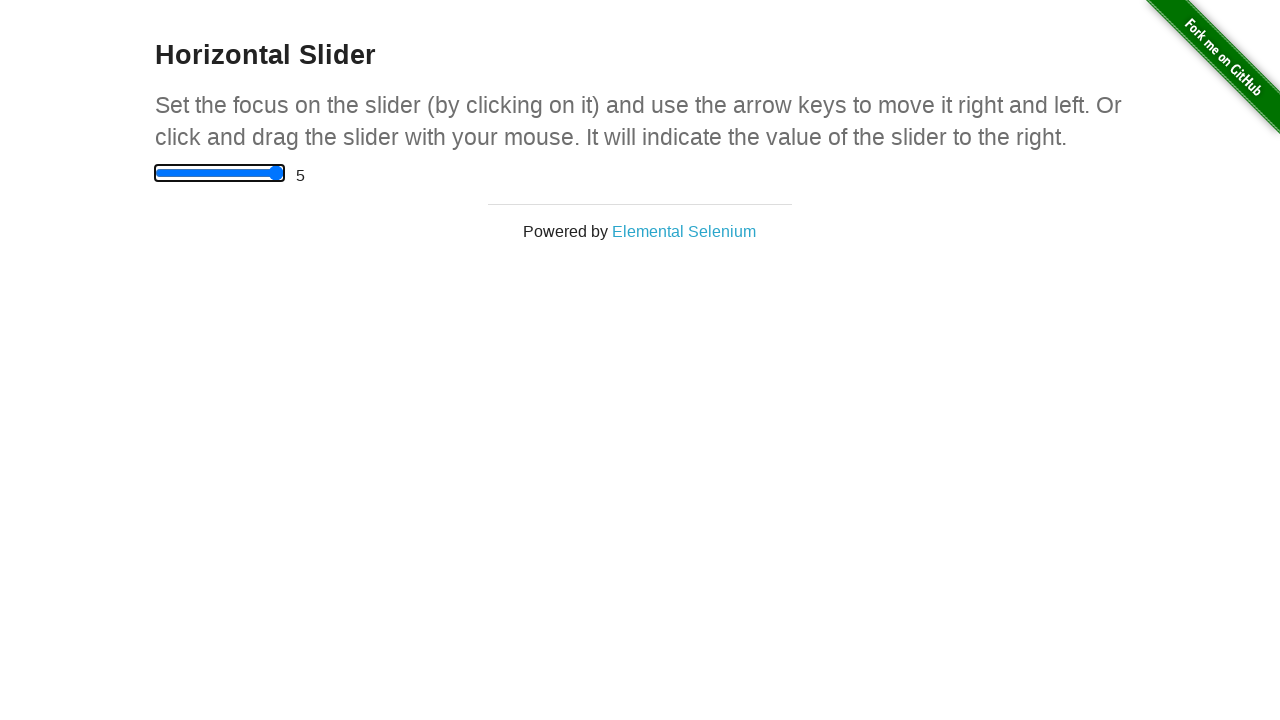

Waited 300ms for slider animation
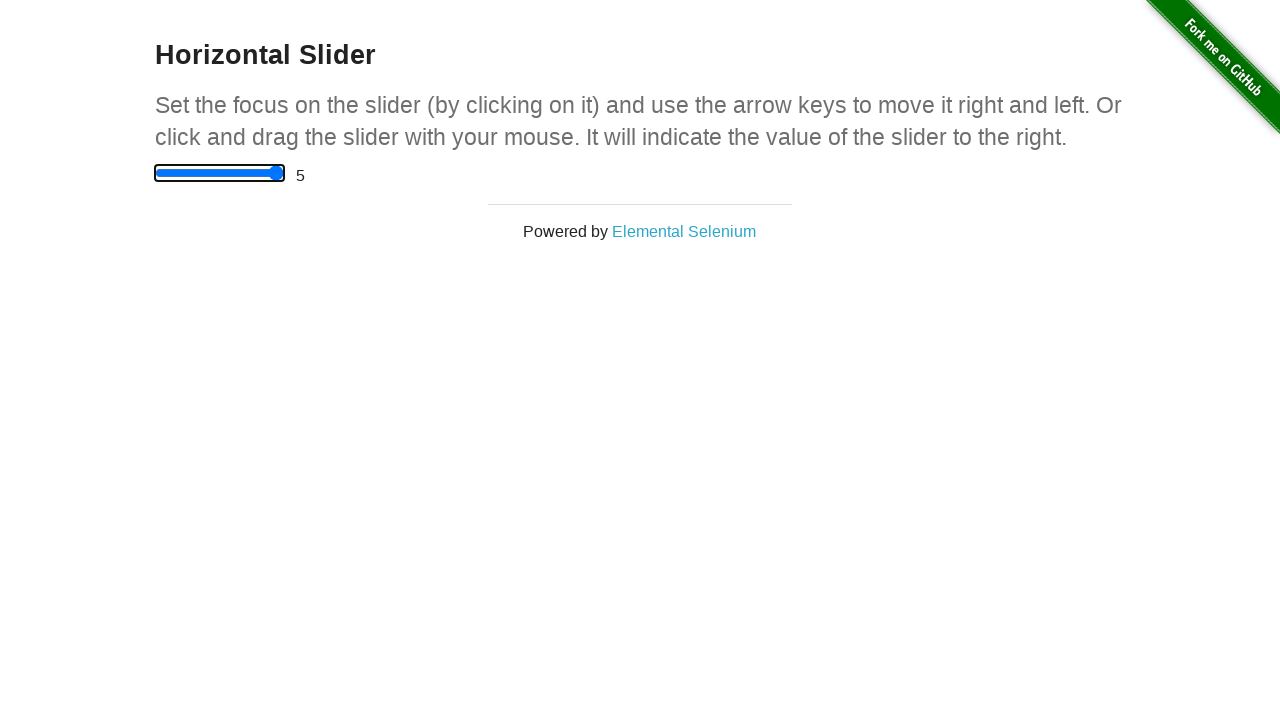

Moved slider to position between start and middle (1.5) on div.sliderContainer input
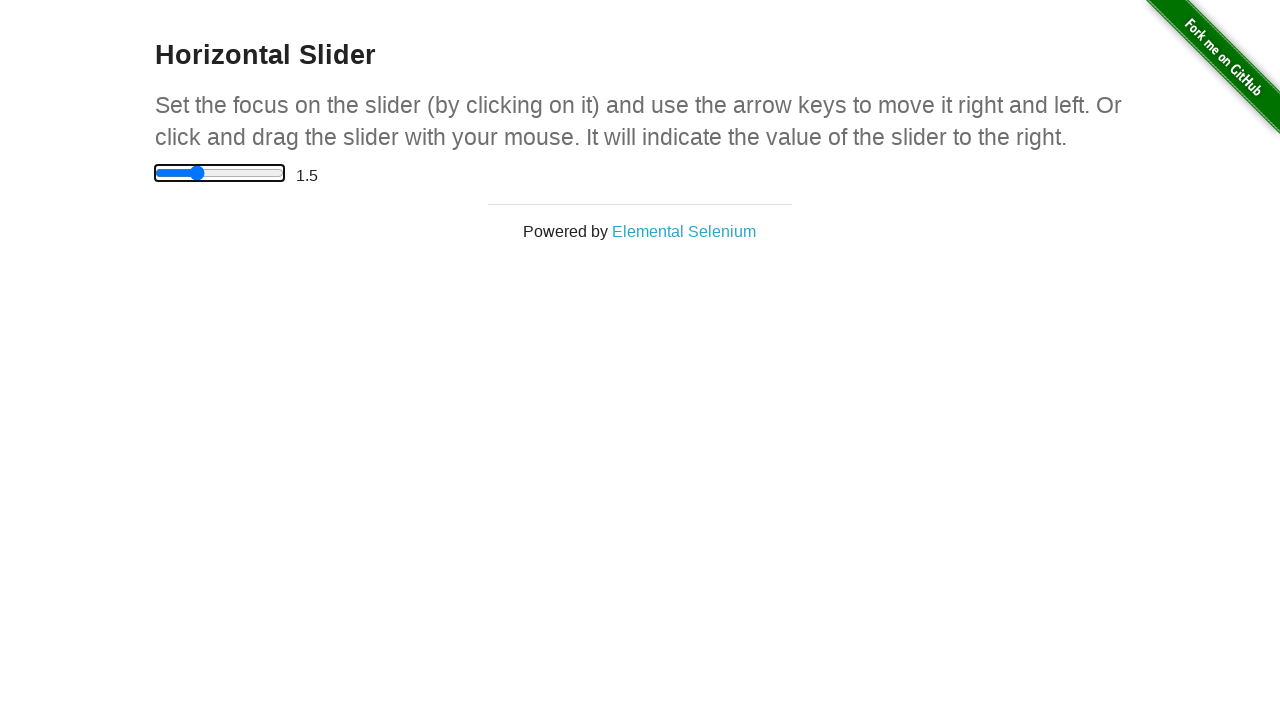

Waited 300ms for slider animation
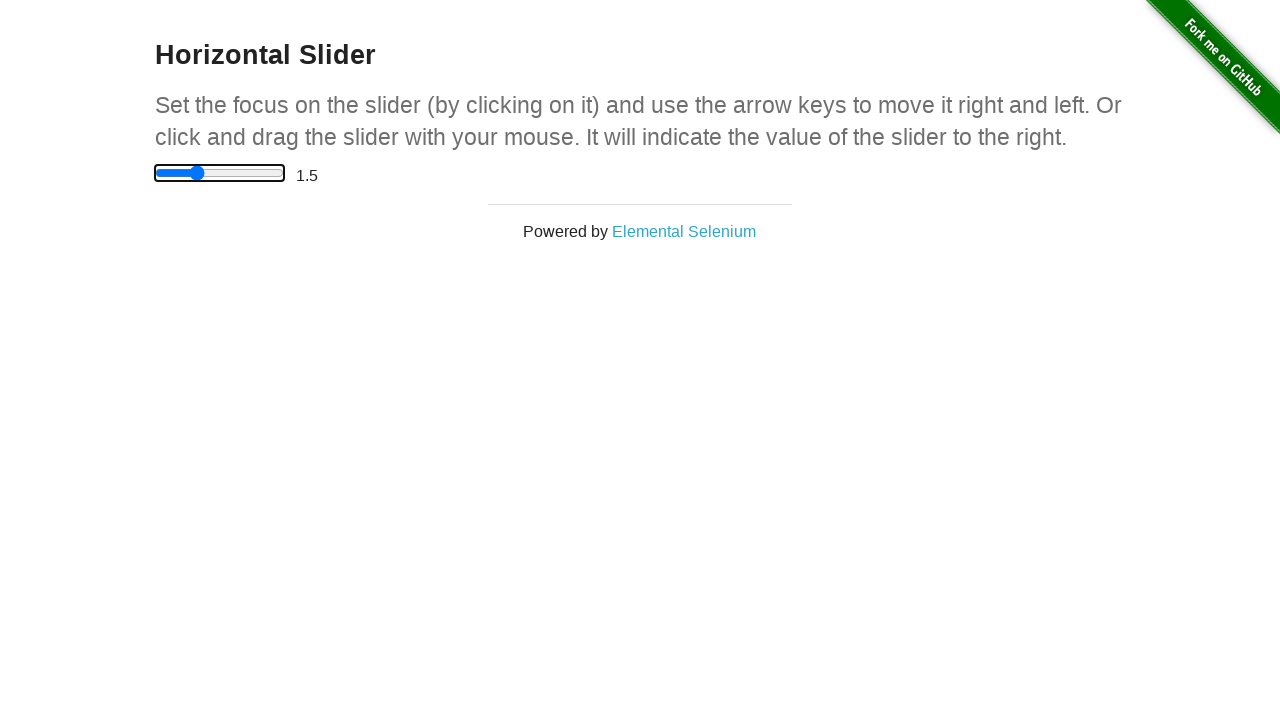

Moved slider to random position (2) on div.sliderContainer input
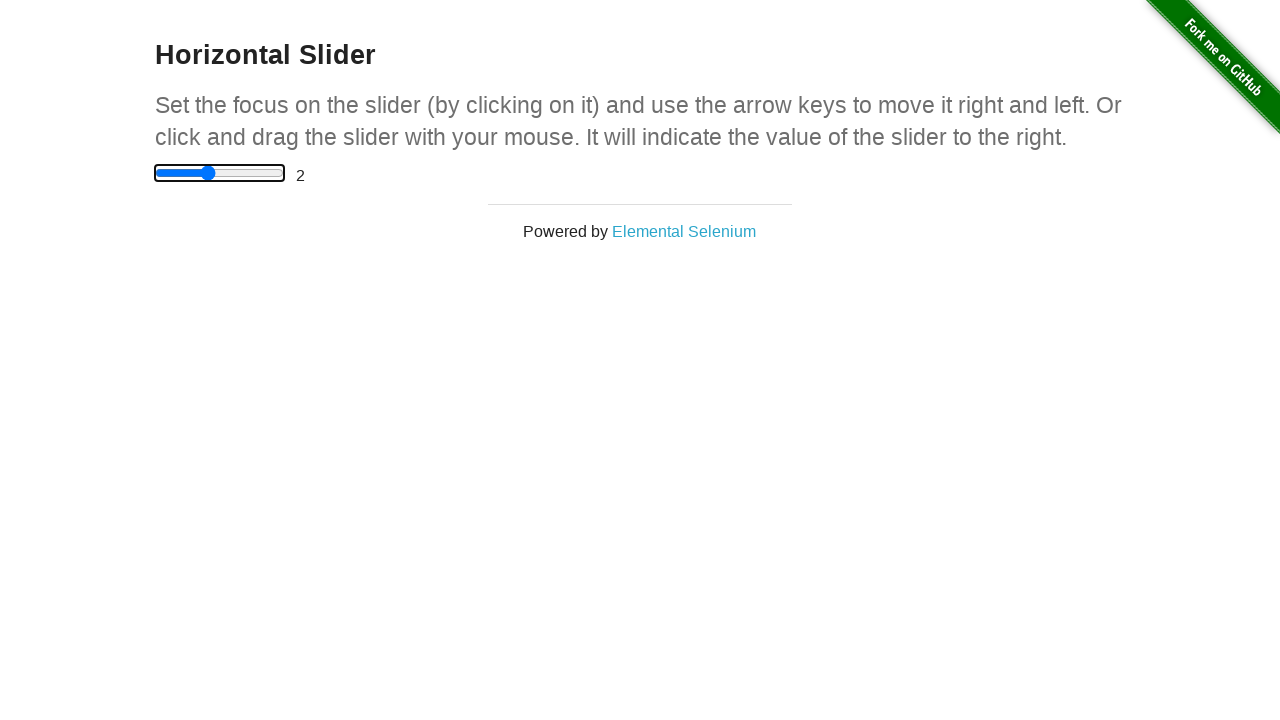

Waited 300ms for slider animation
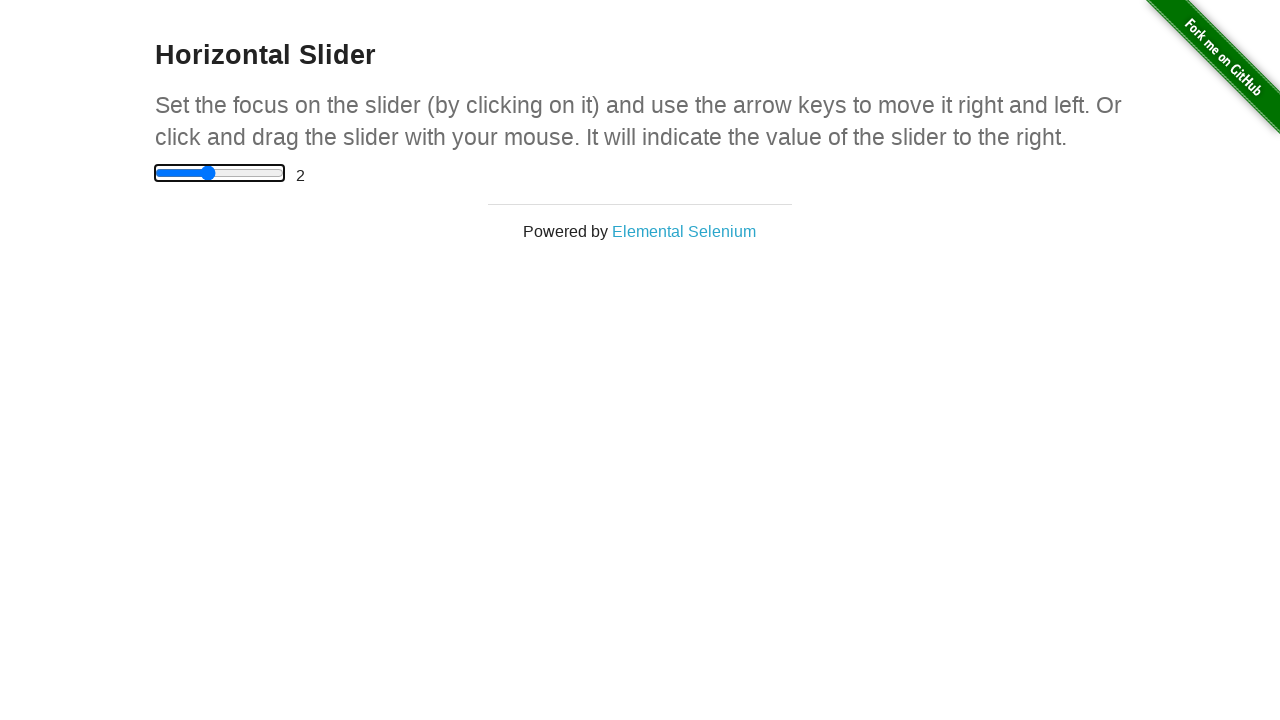

Moved slider back to start position (0) on div.sliderContainer input
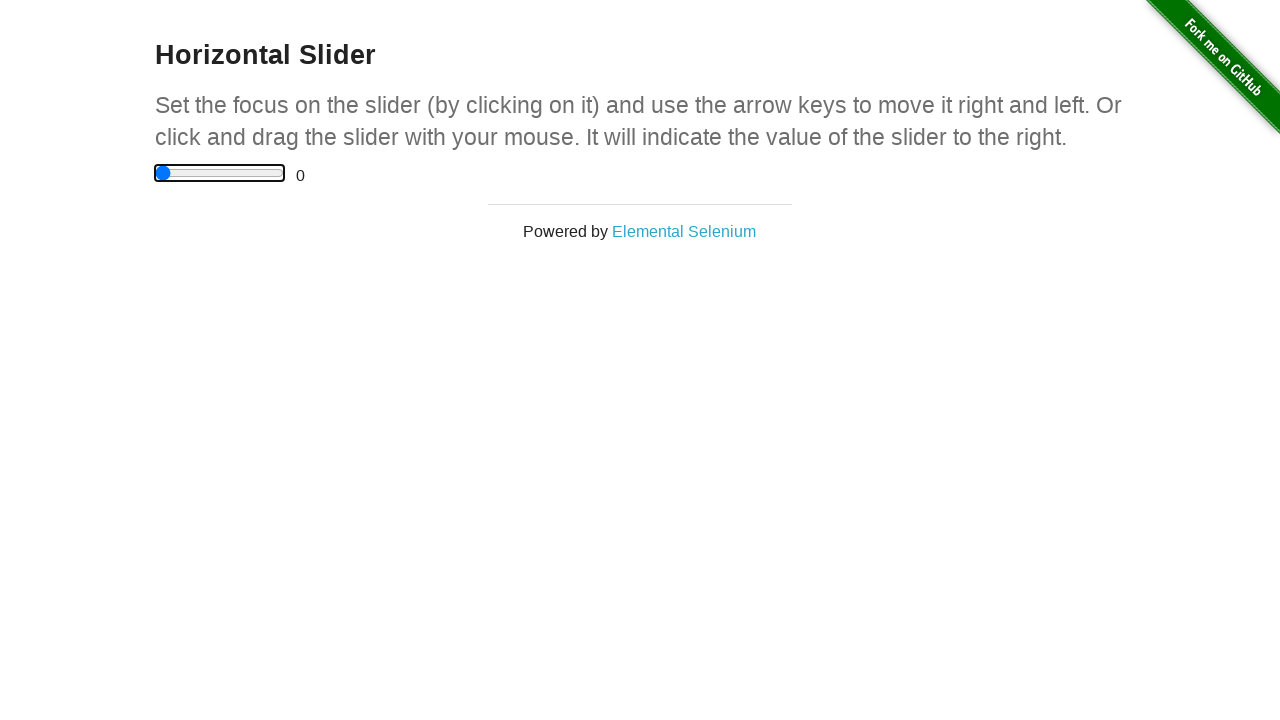

Waited 300ms for final slider animation
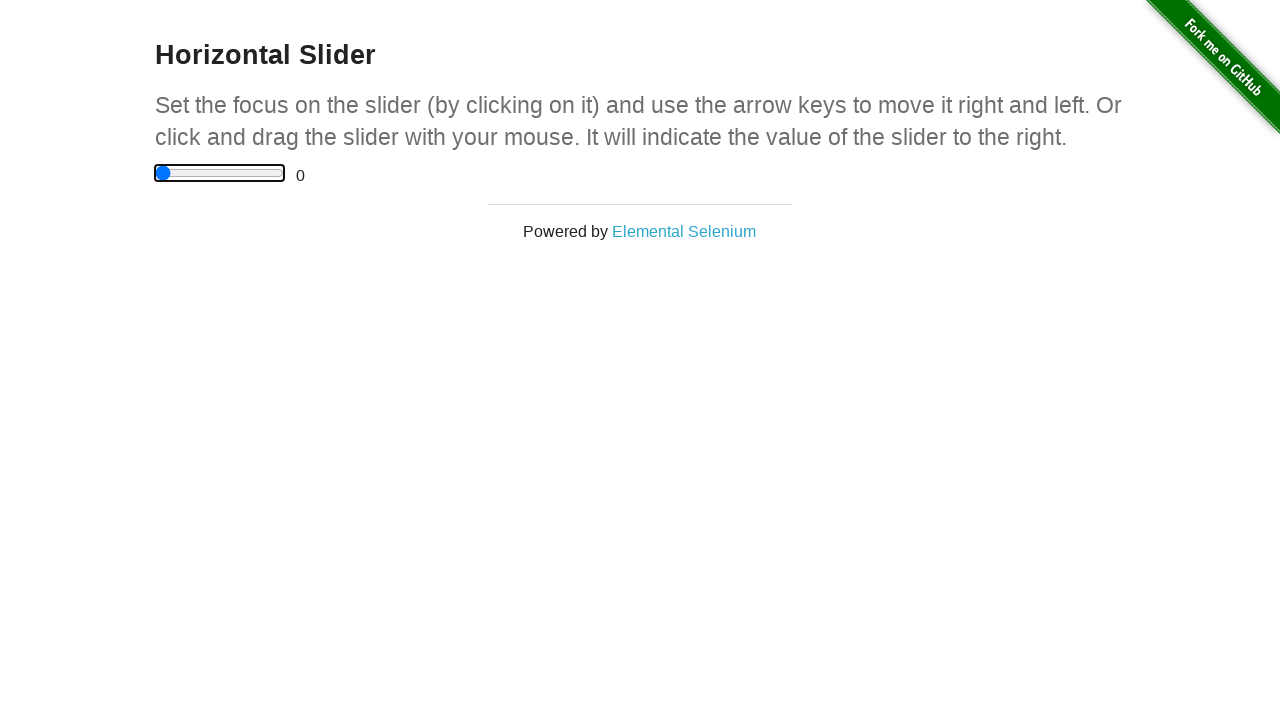

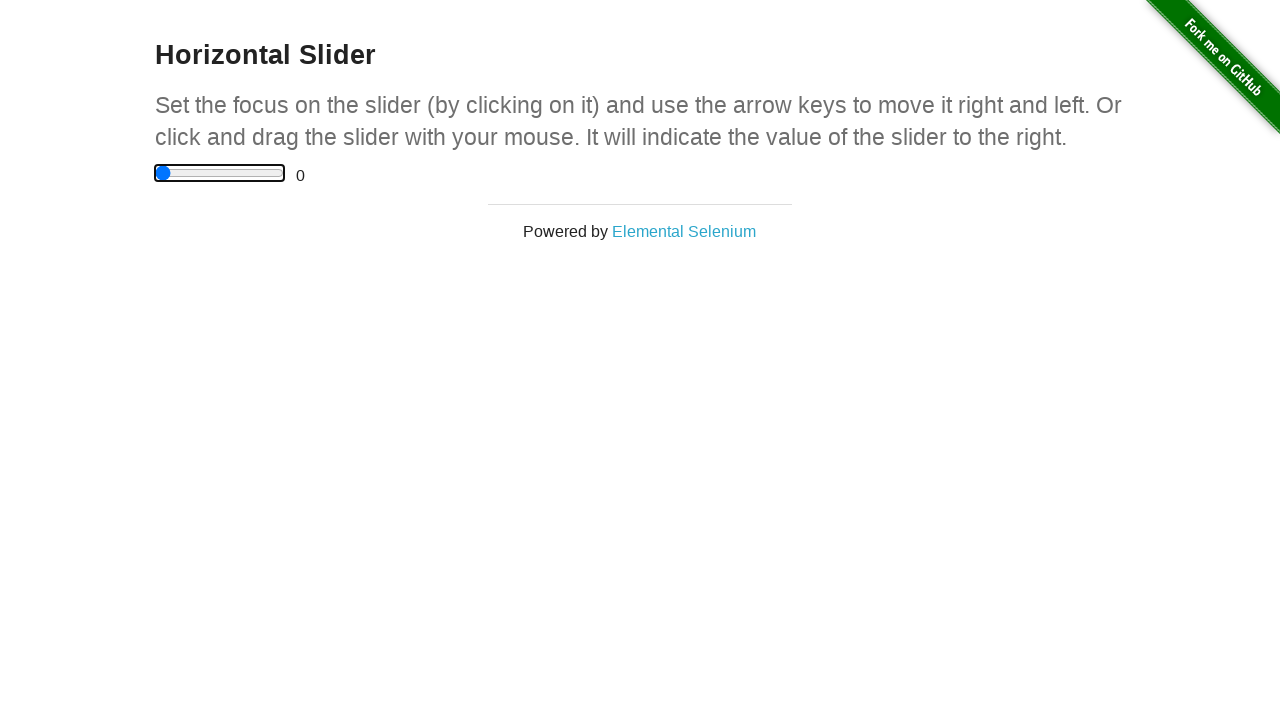